Tests registration form validation when confirmation password does not match - first with too short password, then with mismatched password

Starting URL: https://alada.vn/tai-khoan/dang-ky.html

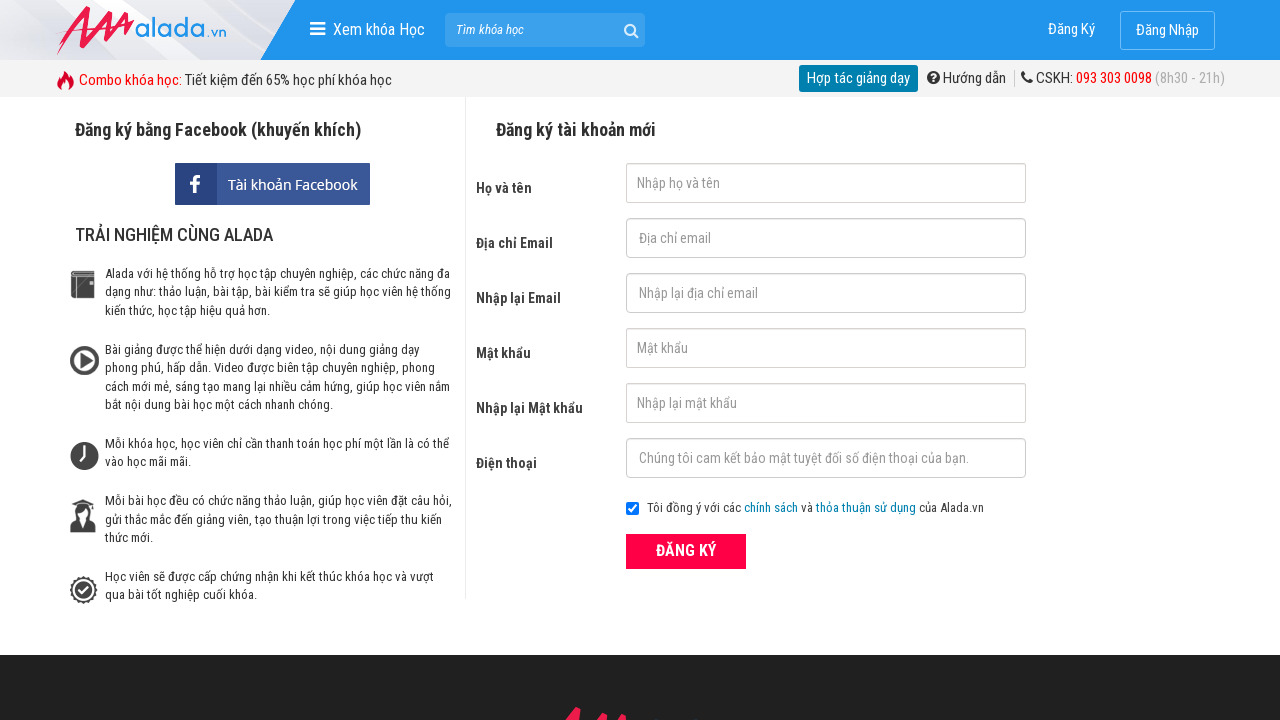

Filled first name field with 'David Kim' on #txtFirstname
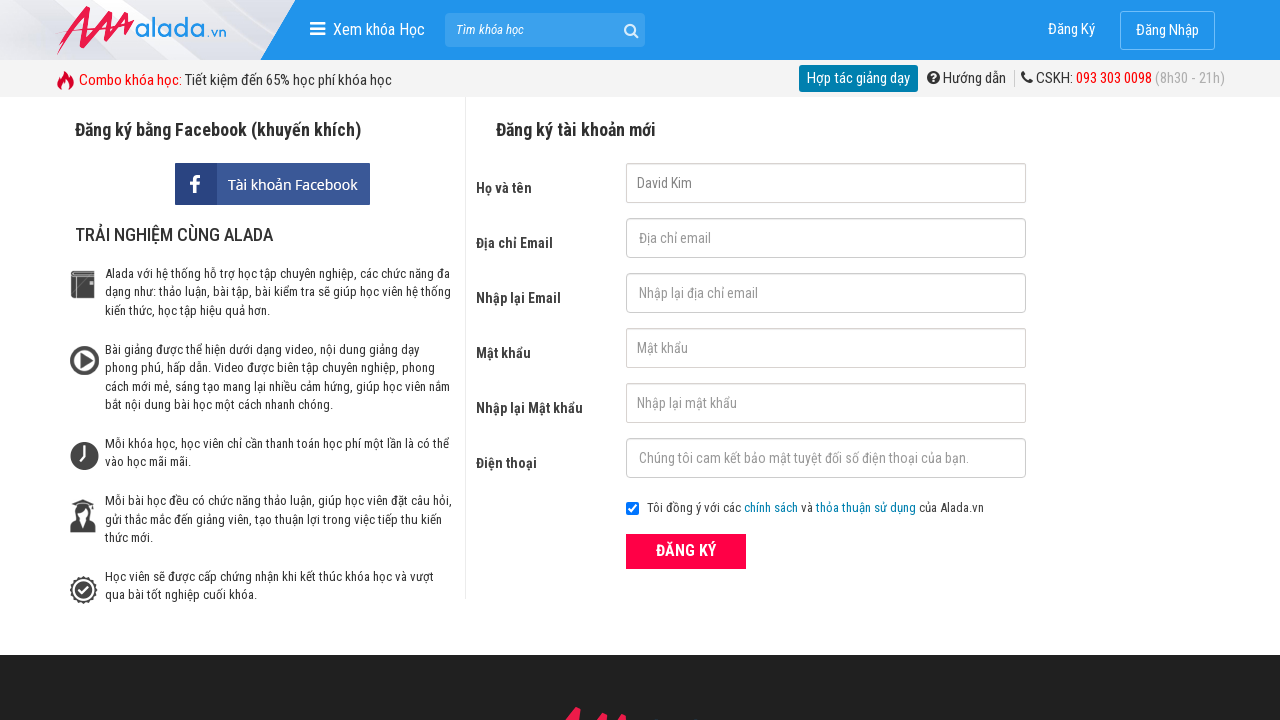

Filled email field with 'david@kim.com' on #txtEmail
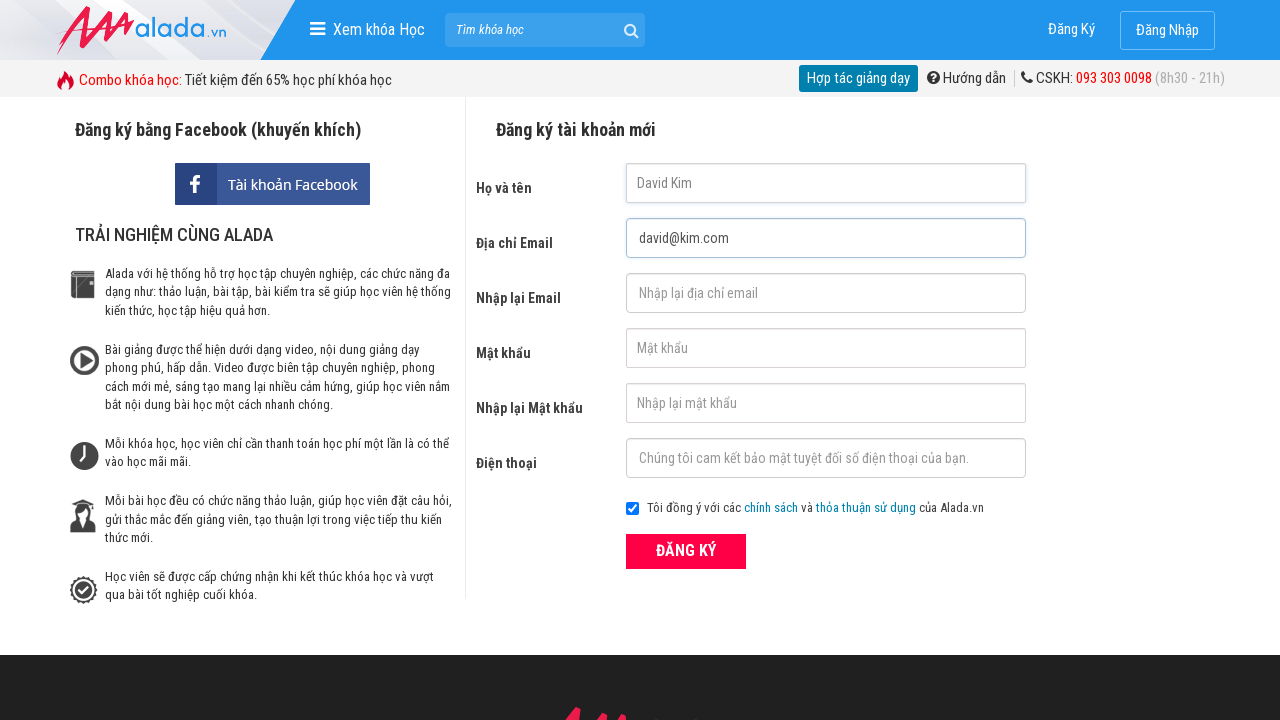

Filled confirm email field with 'david@kim.com' on #txtCEmail
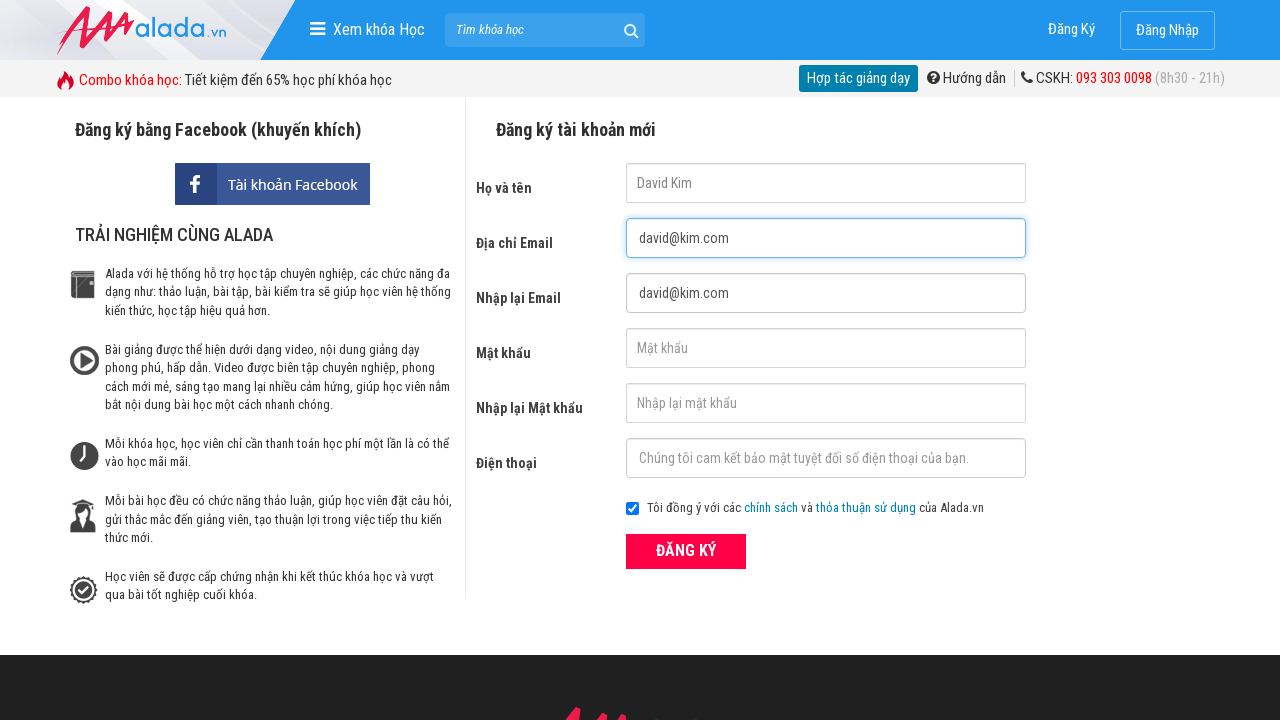

Filled password field with '123456' on #txtPassword
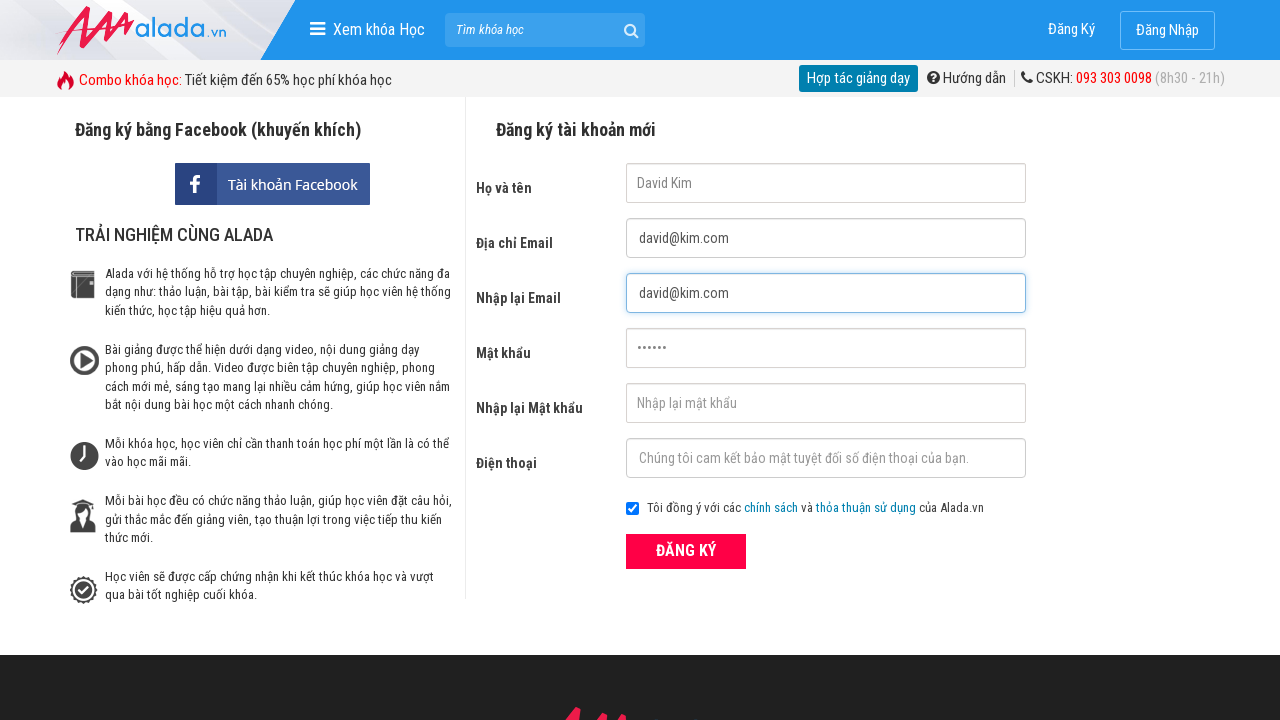

Filled confirm password field with too short password '1234' on #txtCPassword
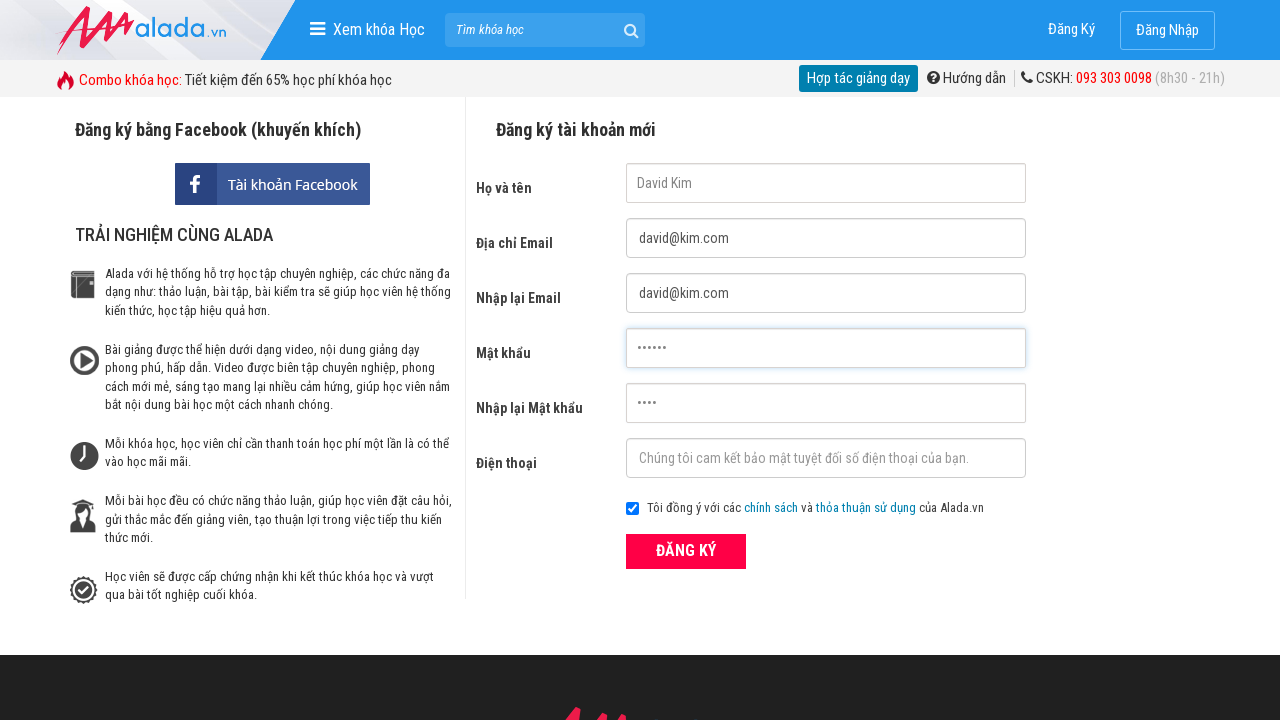

Filled phone field with '0376543210' on #txtPhone
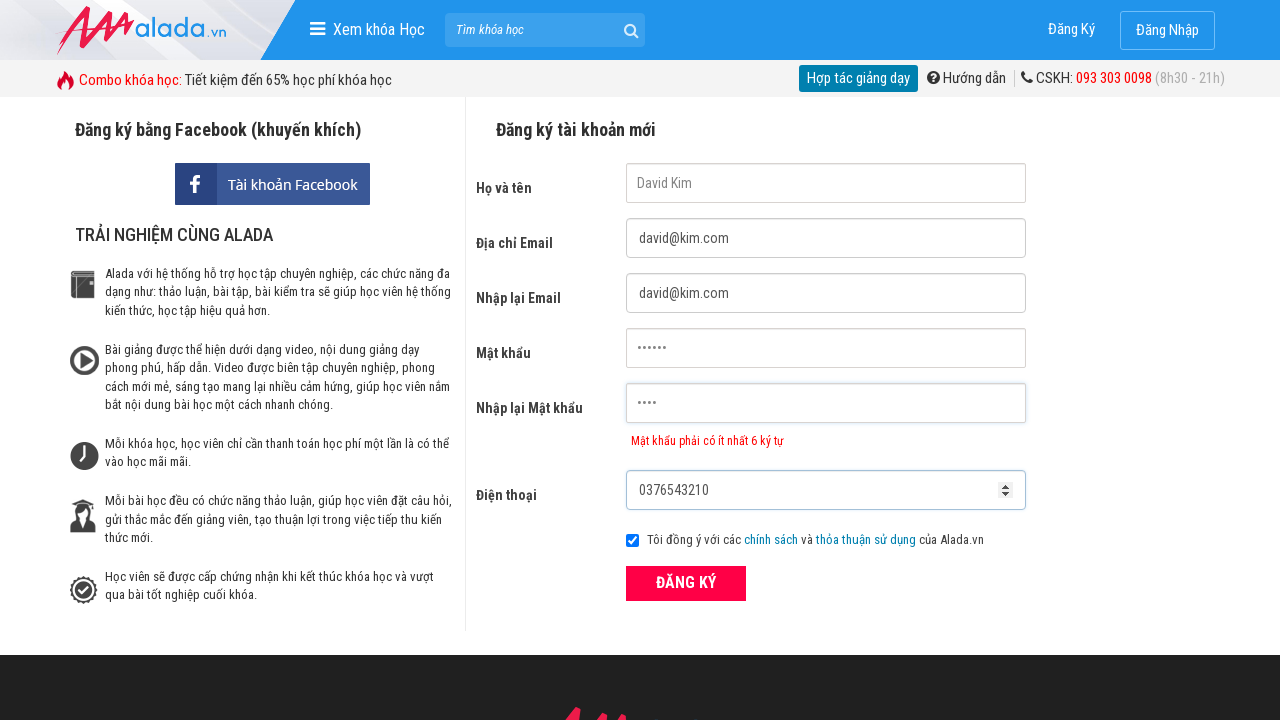

Clicked register button with too short confirm password at (686, 583) on xpath=//button[text()='ĐĂNG KÝ' and @type='submit']
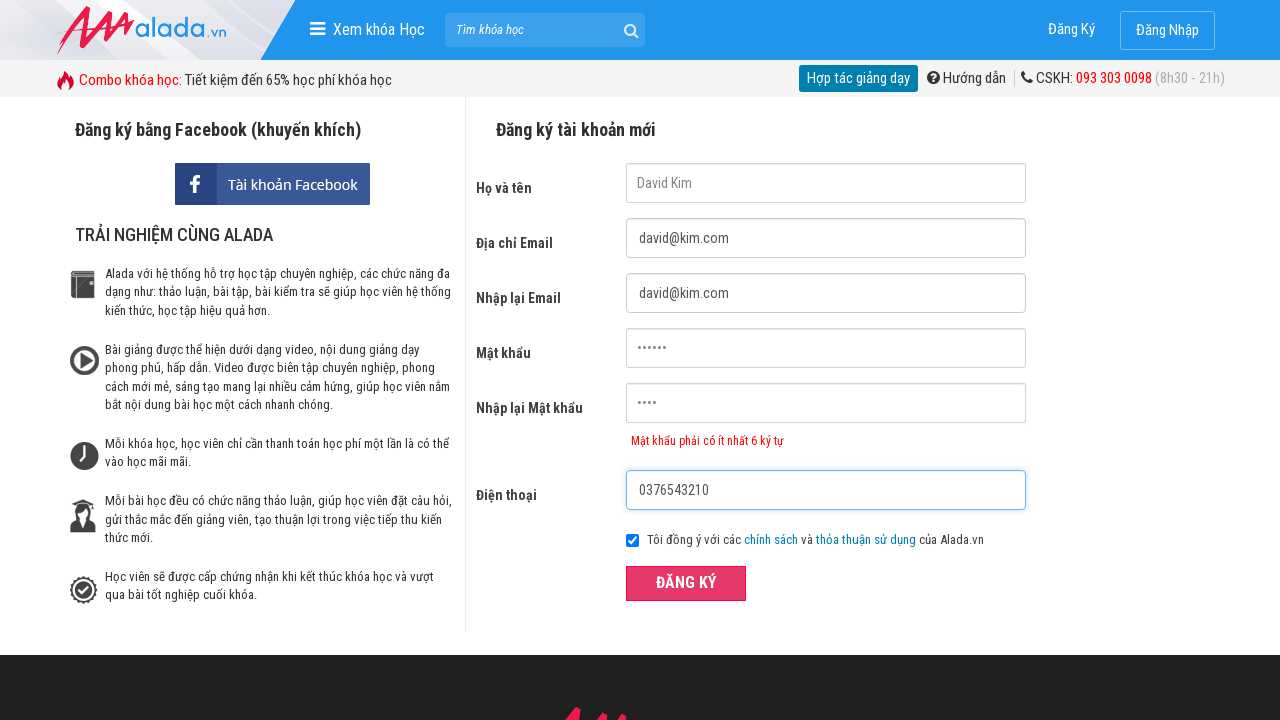

Confirm password error message appeared
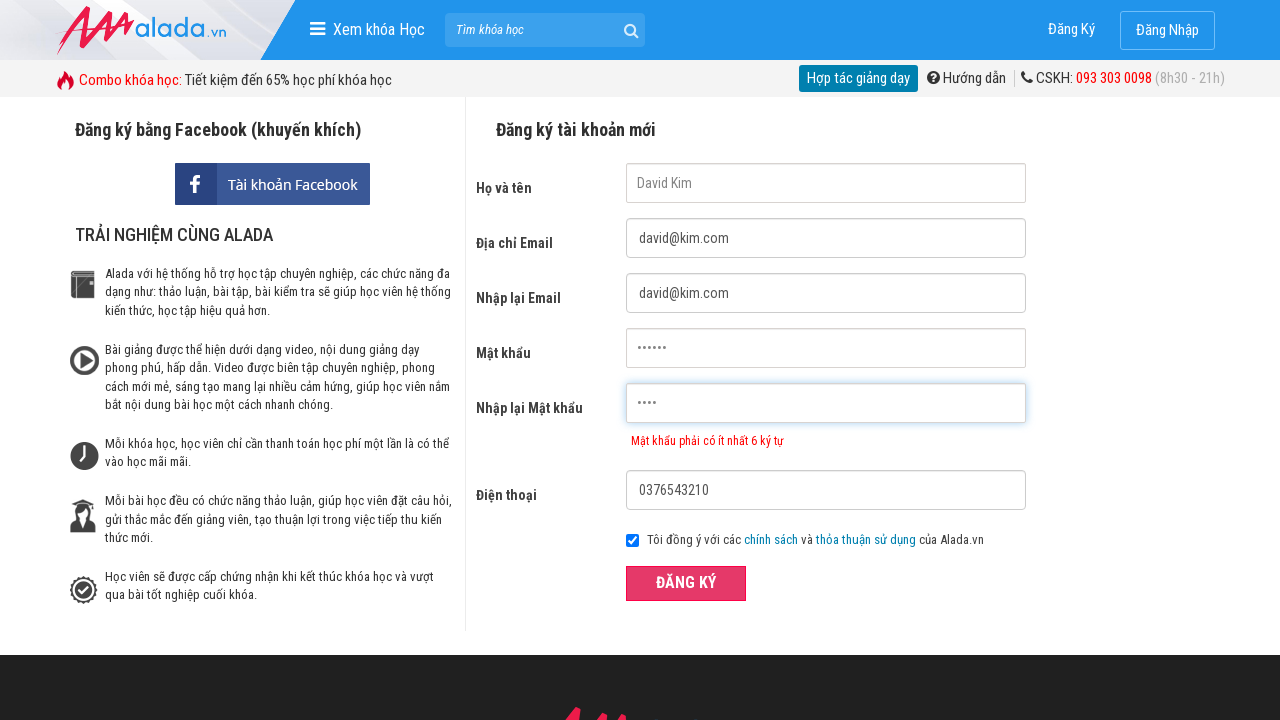

Cleared confirm password field on #txtCPassword
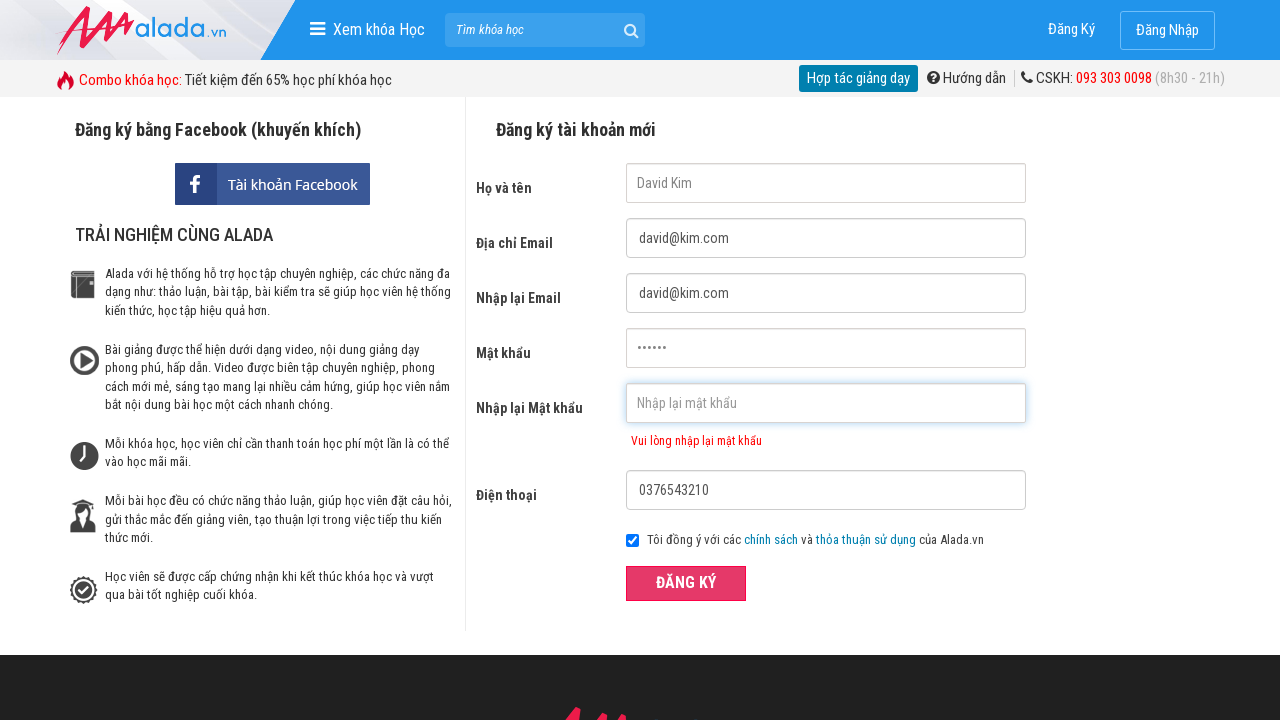

Filled confirm password field with mismatched password '1234567' on #txtCPassword
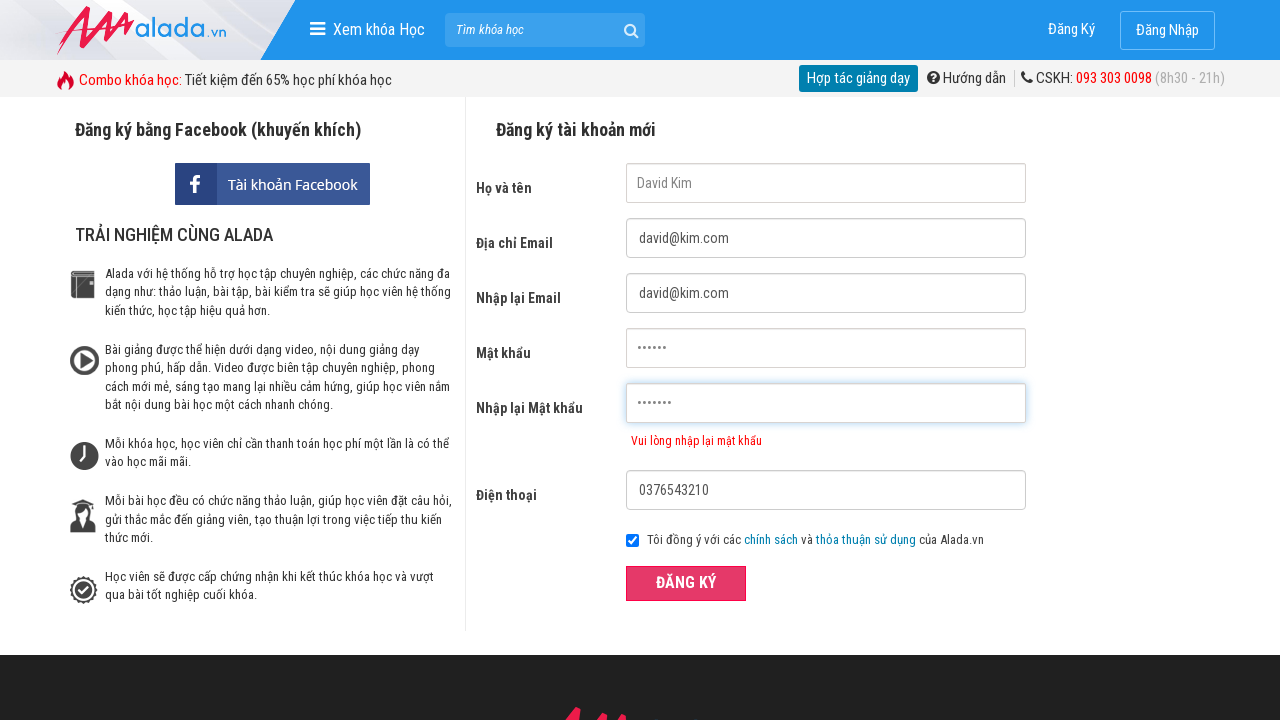

Clicked register button with mismatched confirm password at (686, 583) on xpath=//button[text()='ĐĂNG KÝ' and @type='submit']
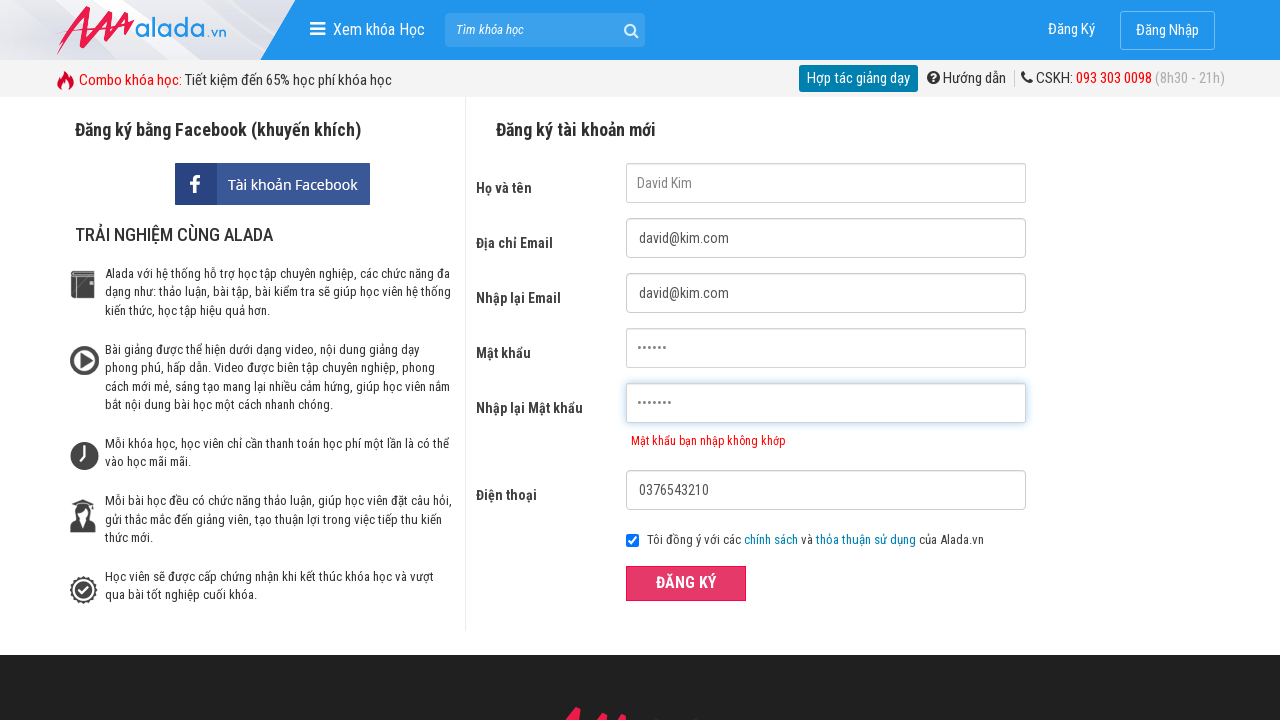

Confirm password error message appeared for mismatched password
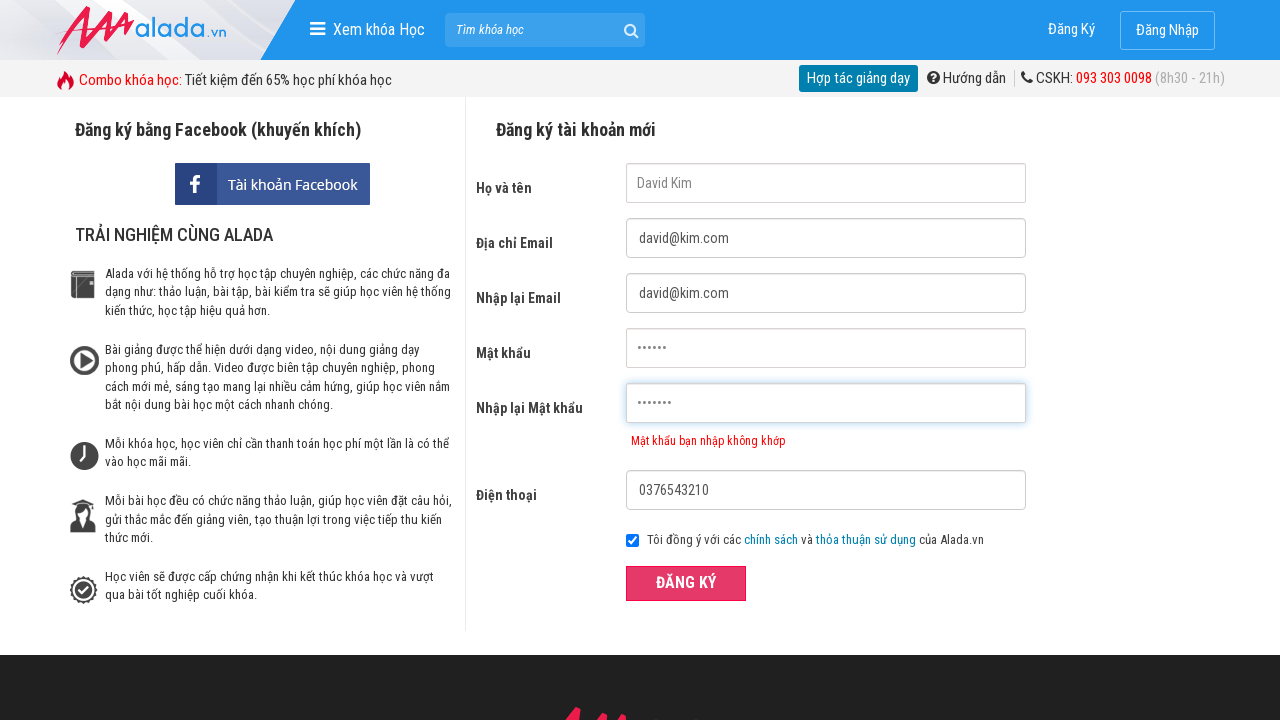

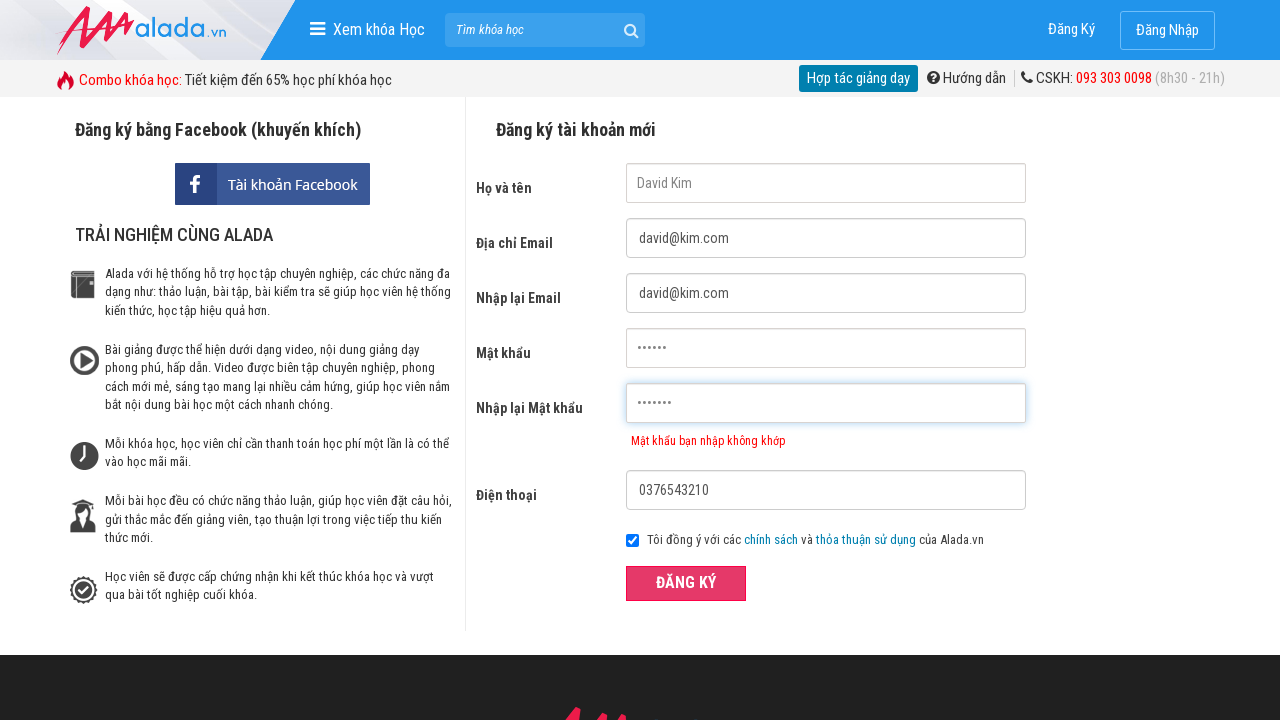